Waits for price to reach $100, clicks Book button, calculates a mathematical expression based on a displayed value, enters the result, and submits the form

Starting URL: http://suninjuly.github.io/explicit_wait2.html

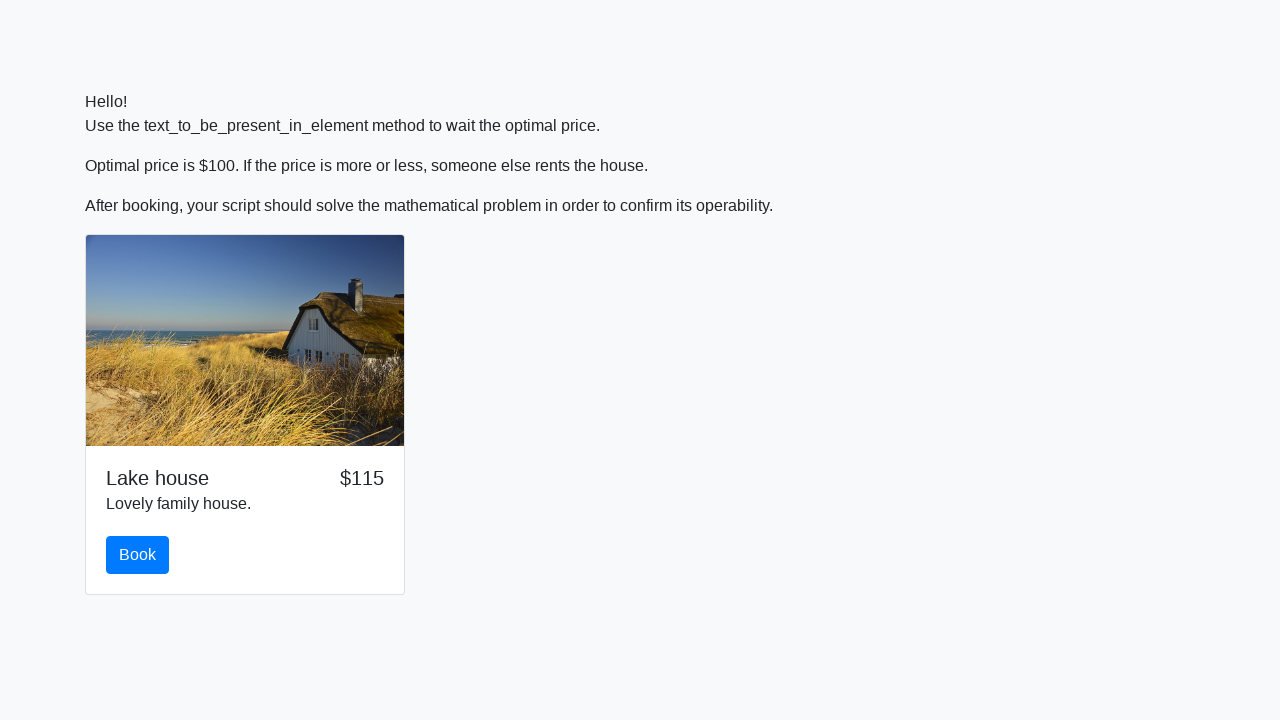

Waited for price to reach $100
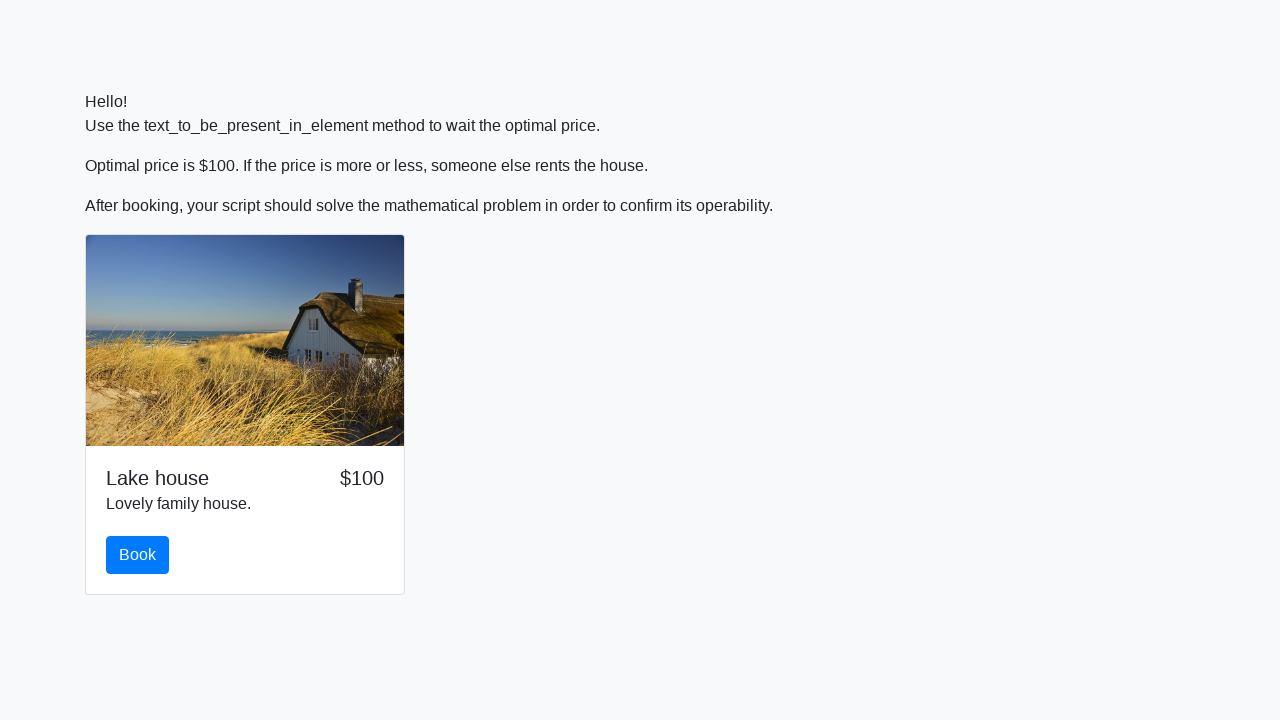

Clicked Book button at (138, 555) on button:has-text("Book")
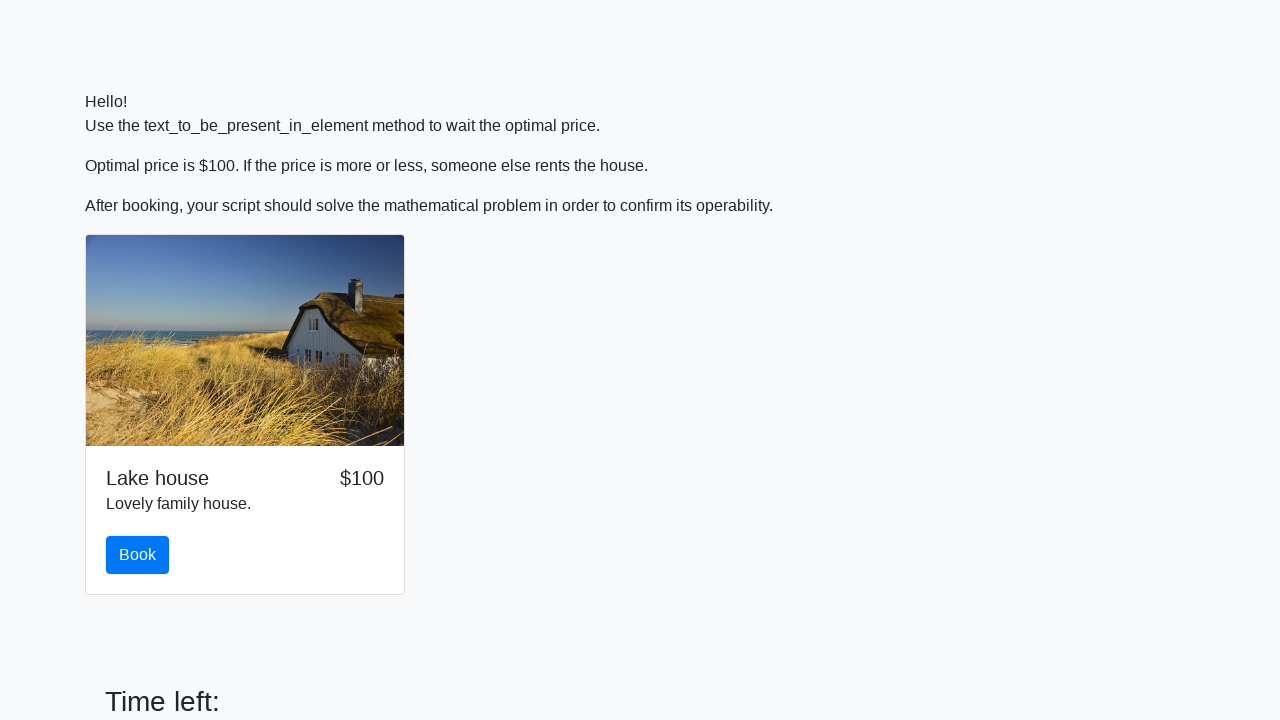

Retrieved input value: 338
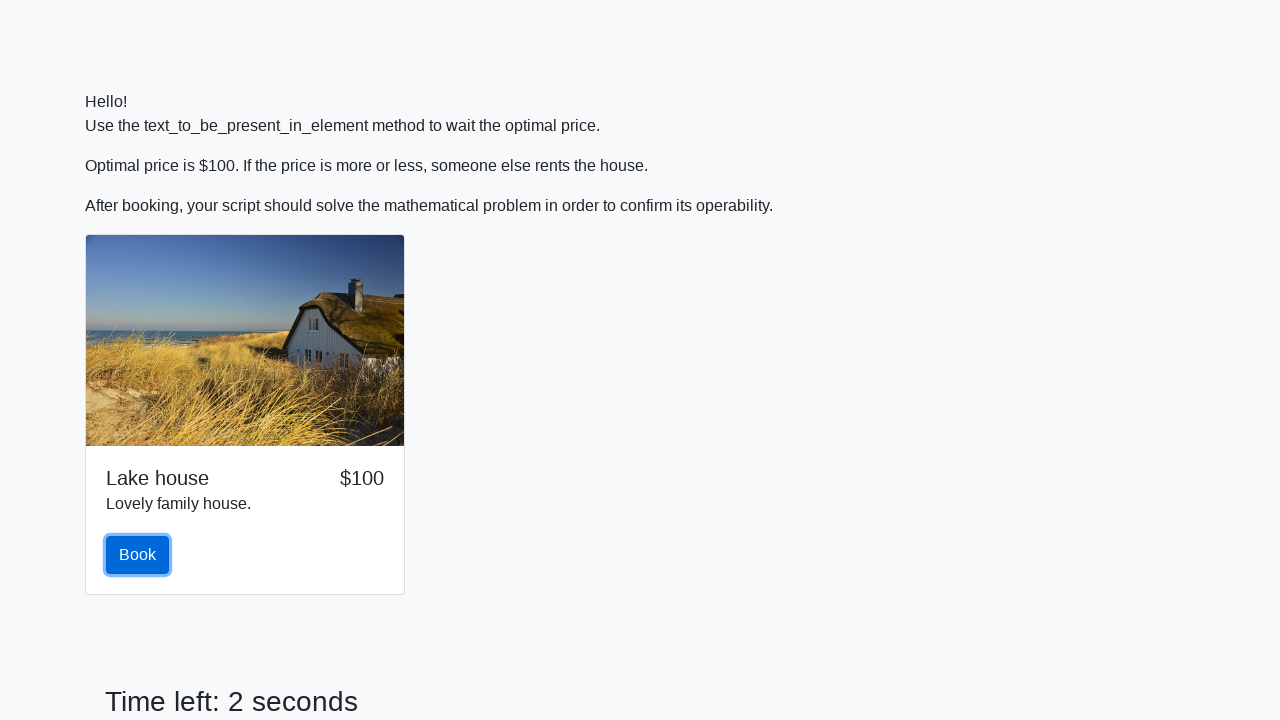

Calculated result: 2.4455306892792072
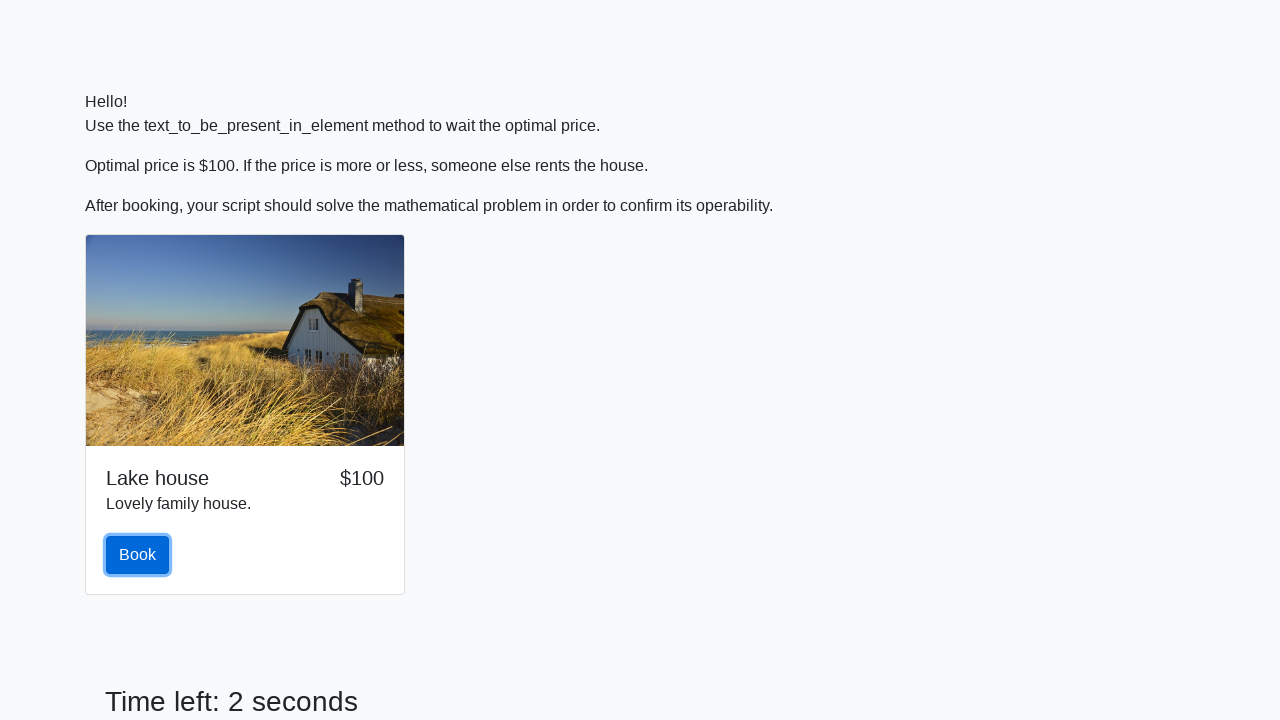

Entered calculated result in answer field on #answer
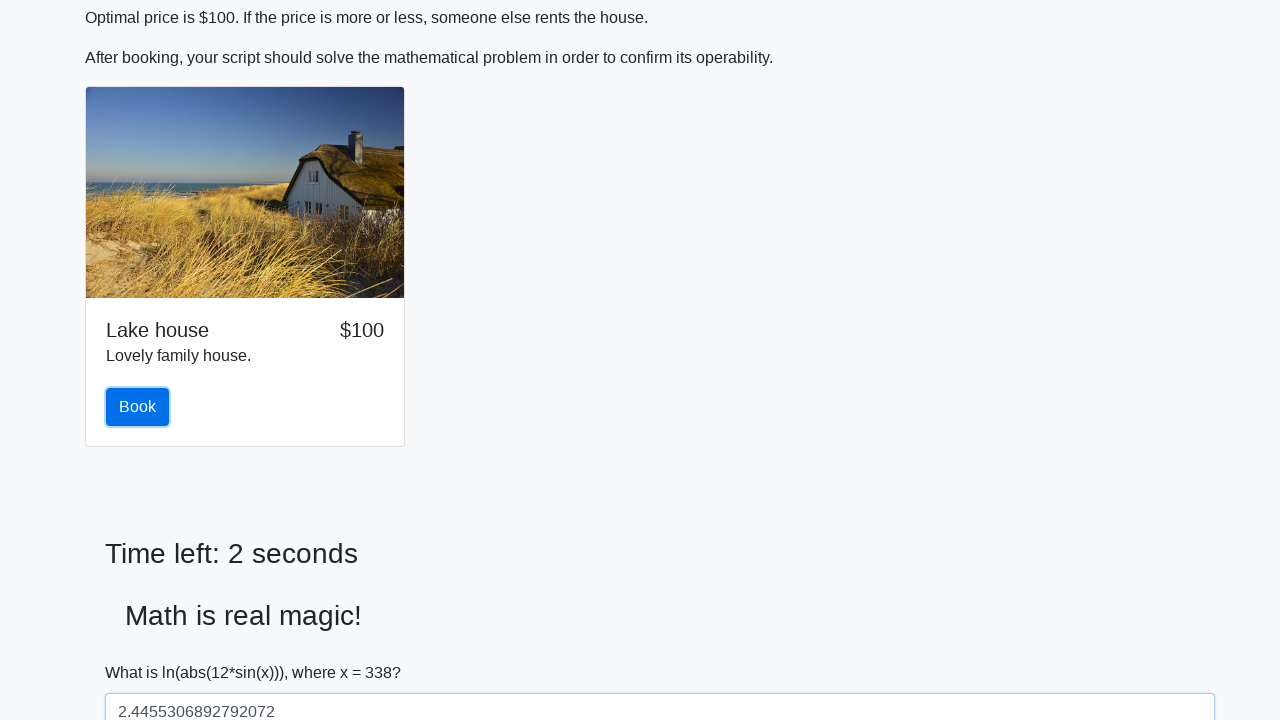

Scrolled answer field into view
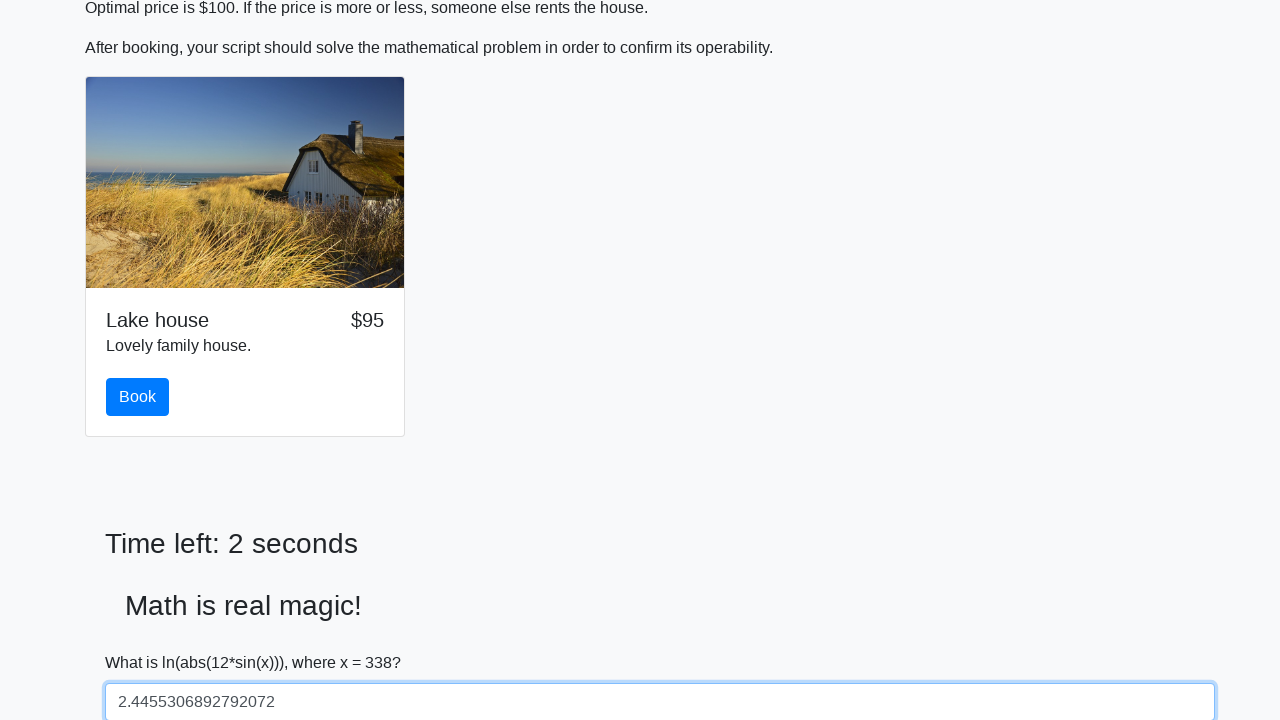

Clicked Submit button at (143, 651) on button:has-text("Submit")
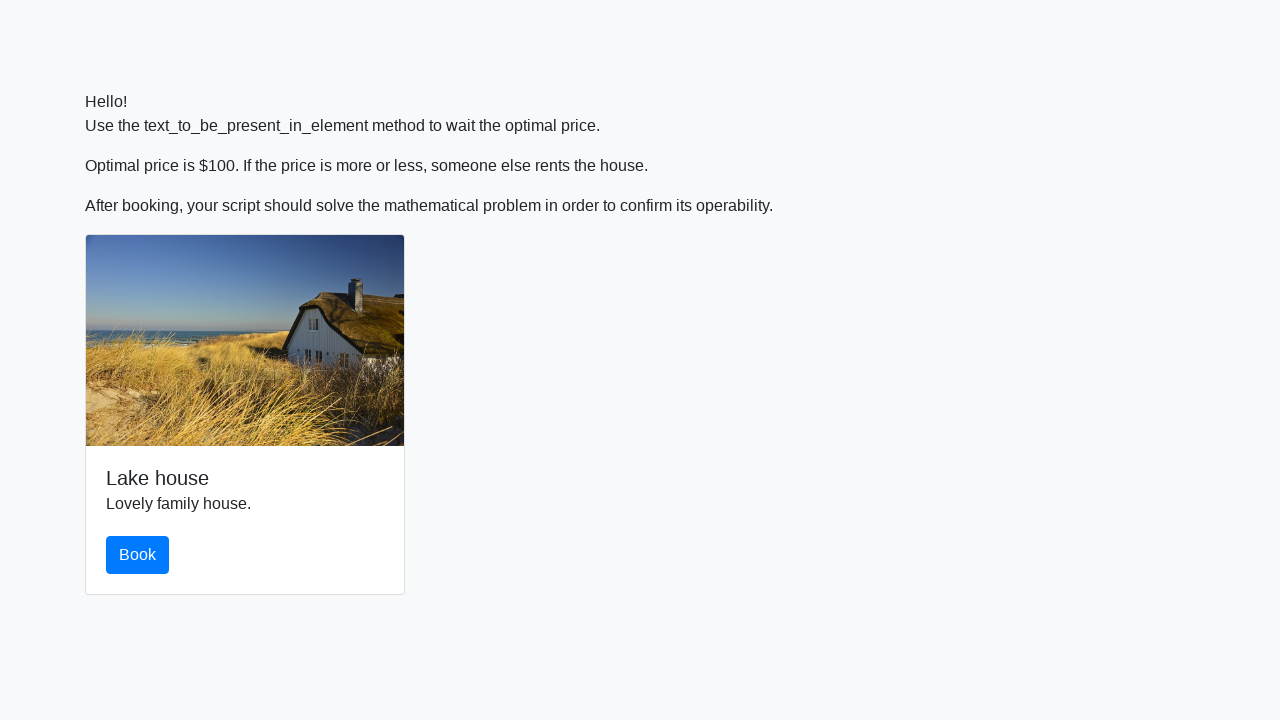

Set up dialog handler to accept alerts
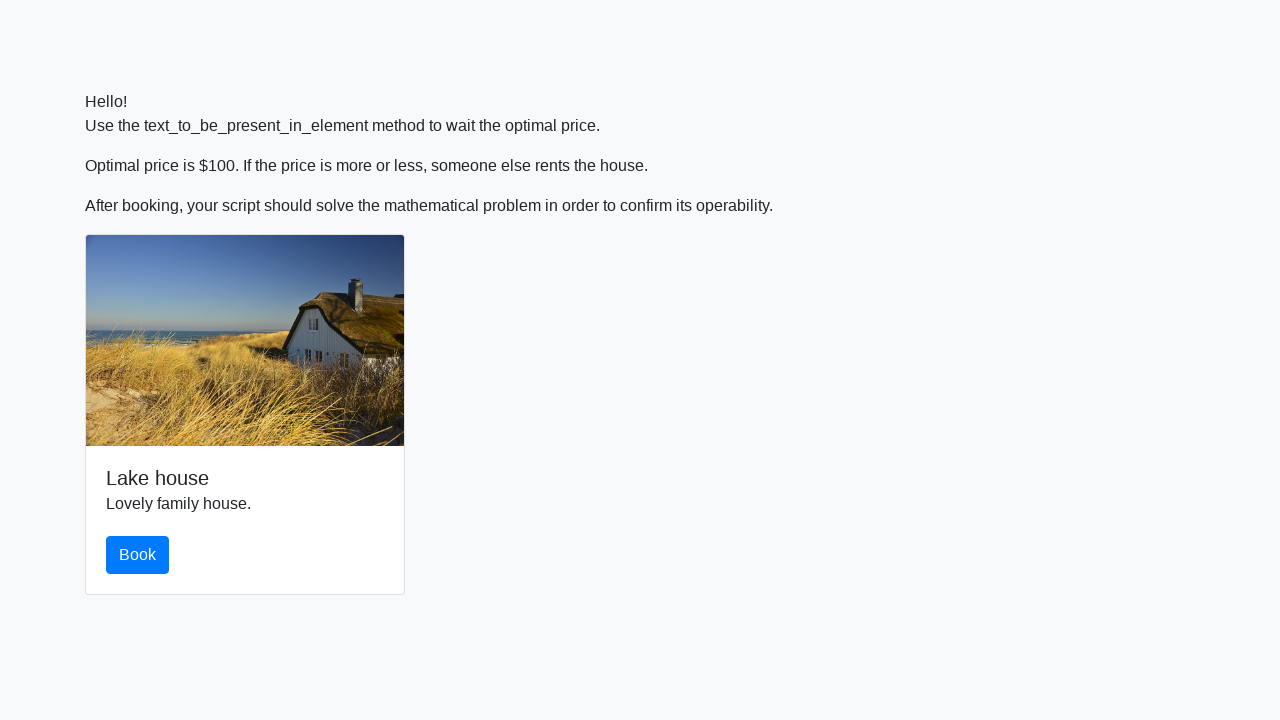

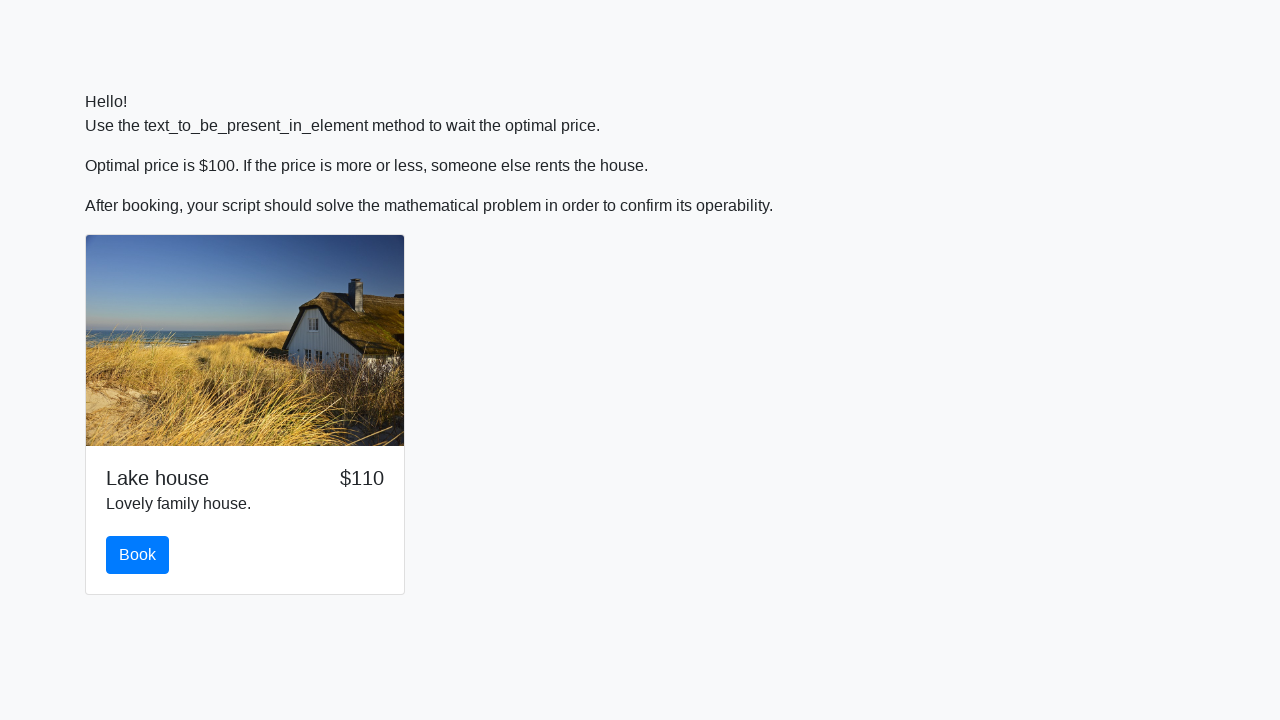